Tests the add/remove elements functionality by clicking Add Element button to create a Delete button, verifying it appears, clicking Delete to remove it, and verifying the page title remains visible

Starting URL: https://the-internet.herokuapp.com/add_remove_elements/

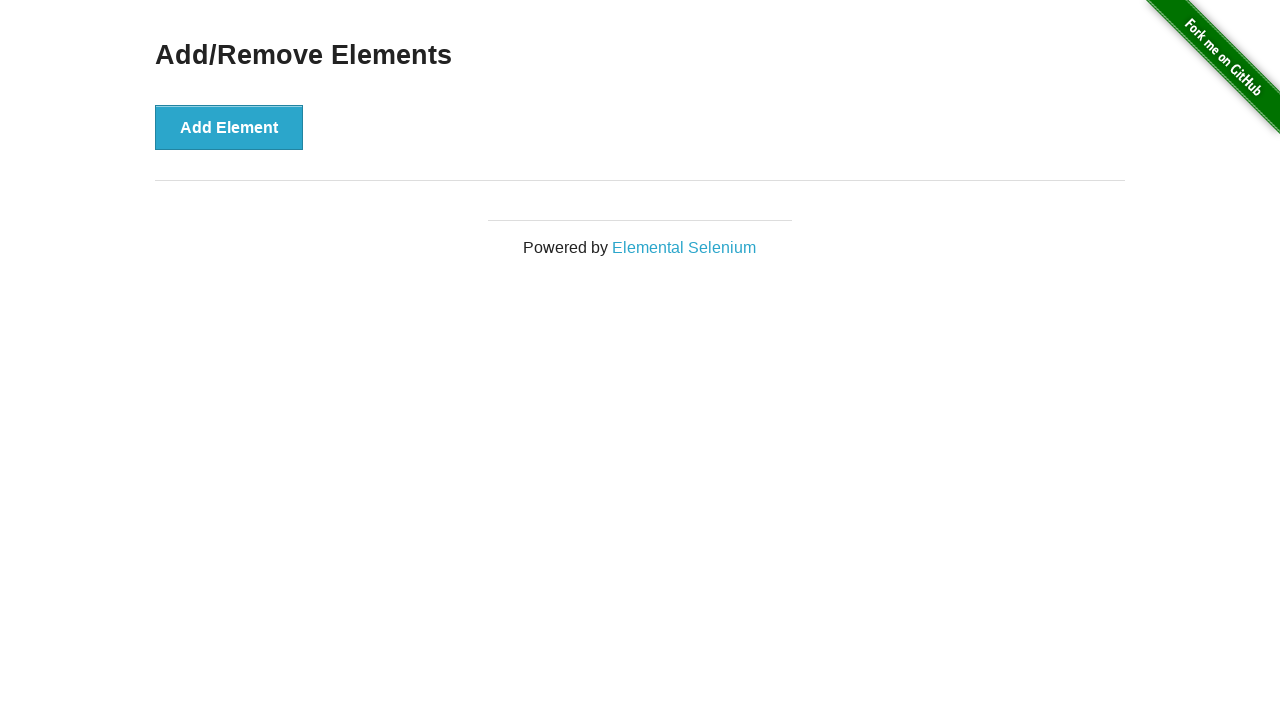

Clicked Add Element button to create a Delete button at (229, 127) on button[onclick='addElement()']
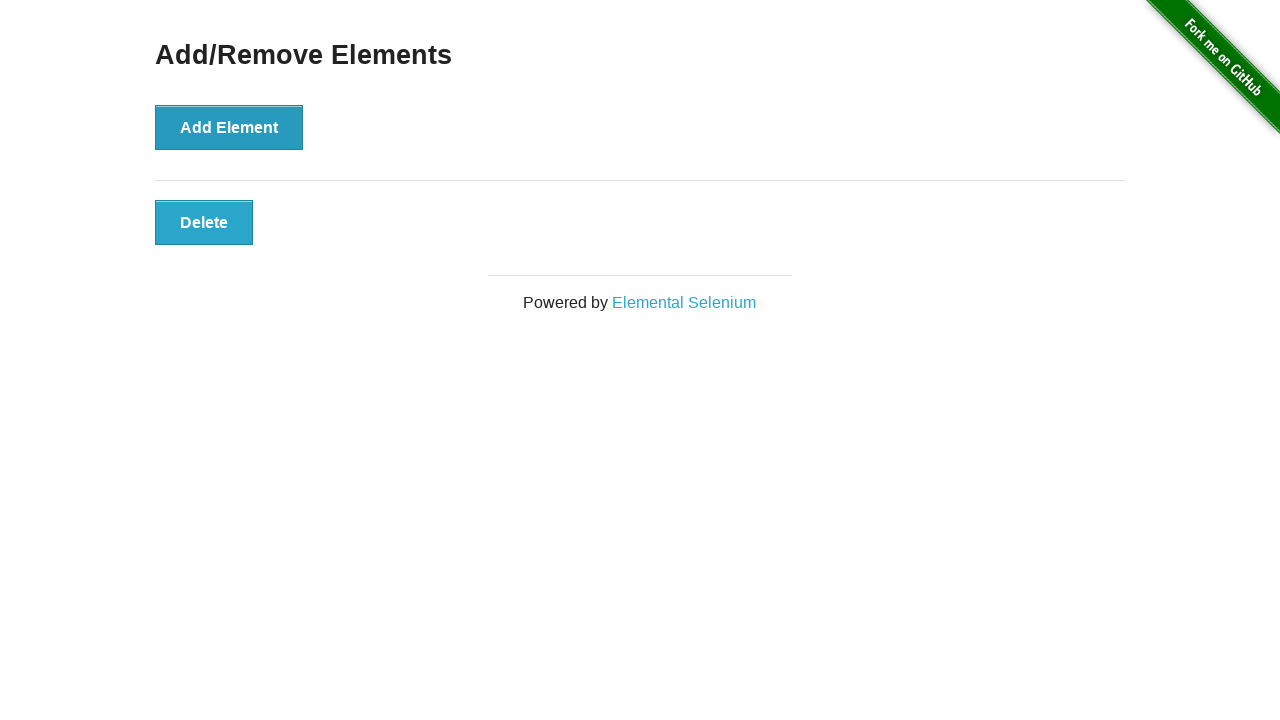

Located the newly created Delete button
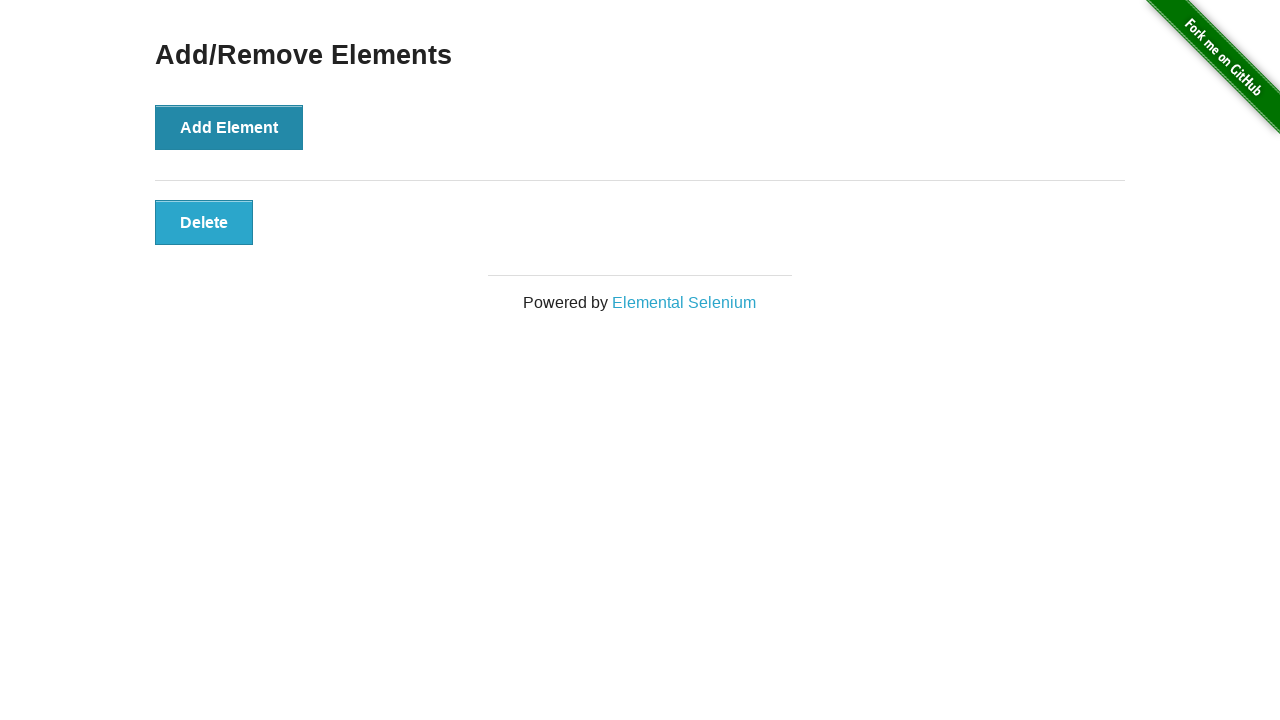

Verified Delete button is visible
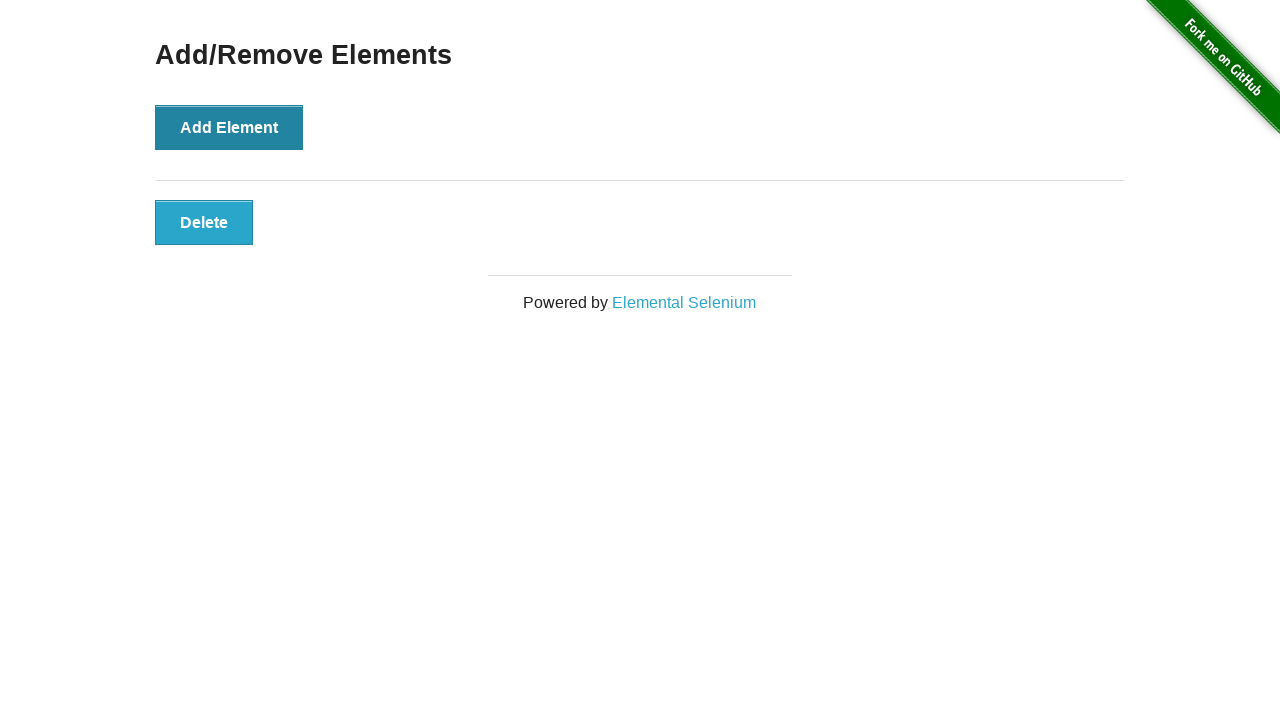

Verified Delete button has correct text content
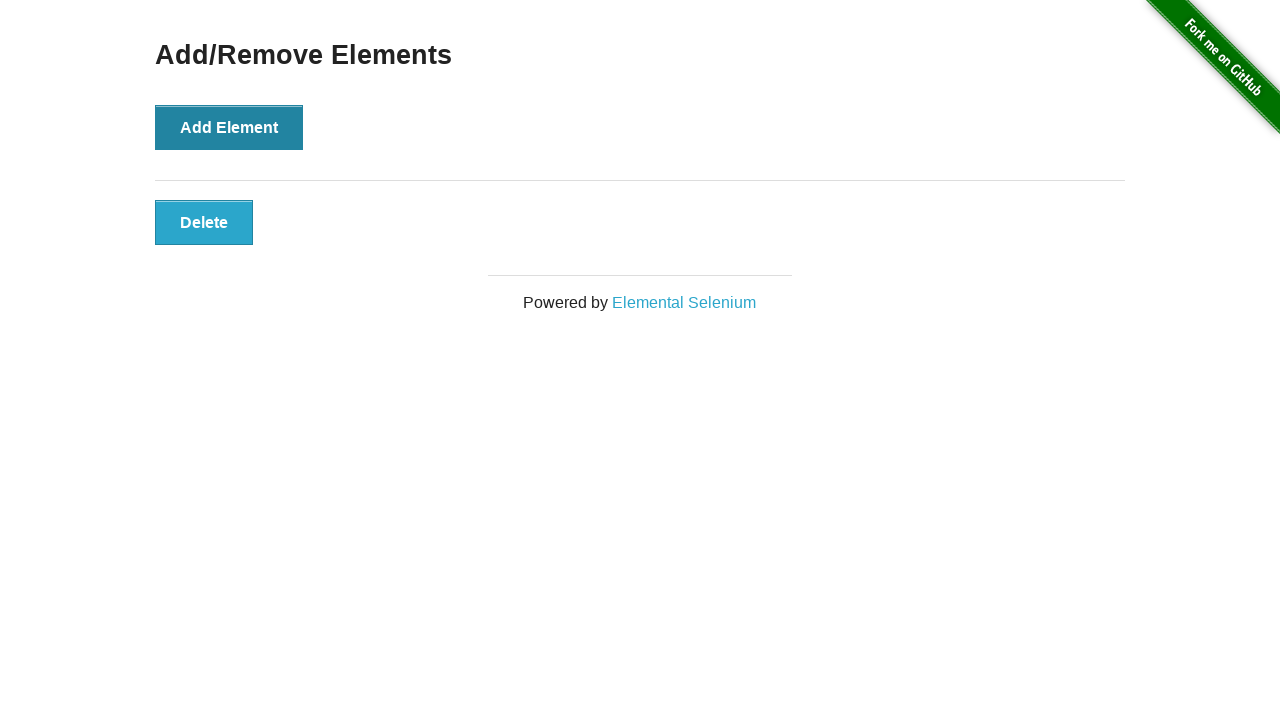

Clicked Delete button to remove it at (204, 222) on button.added-manually
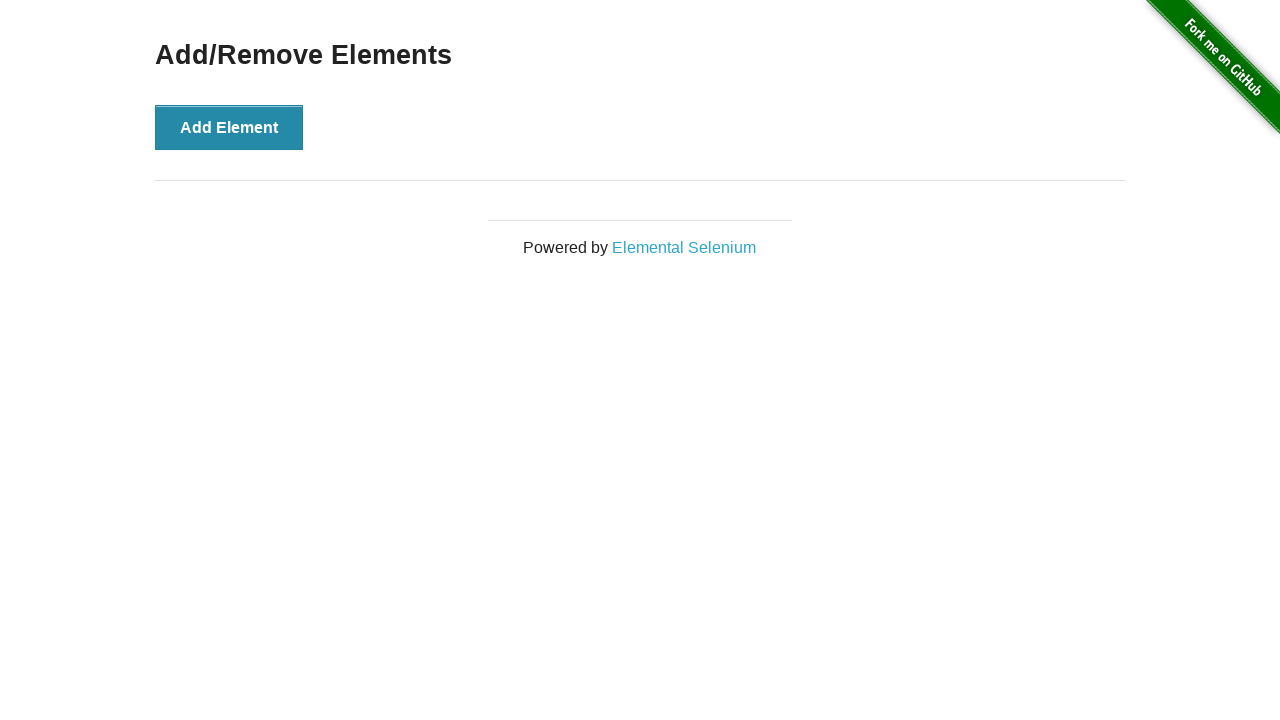

Located the page heading
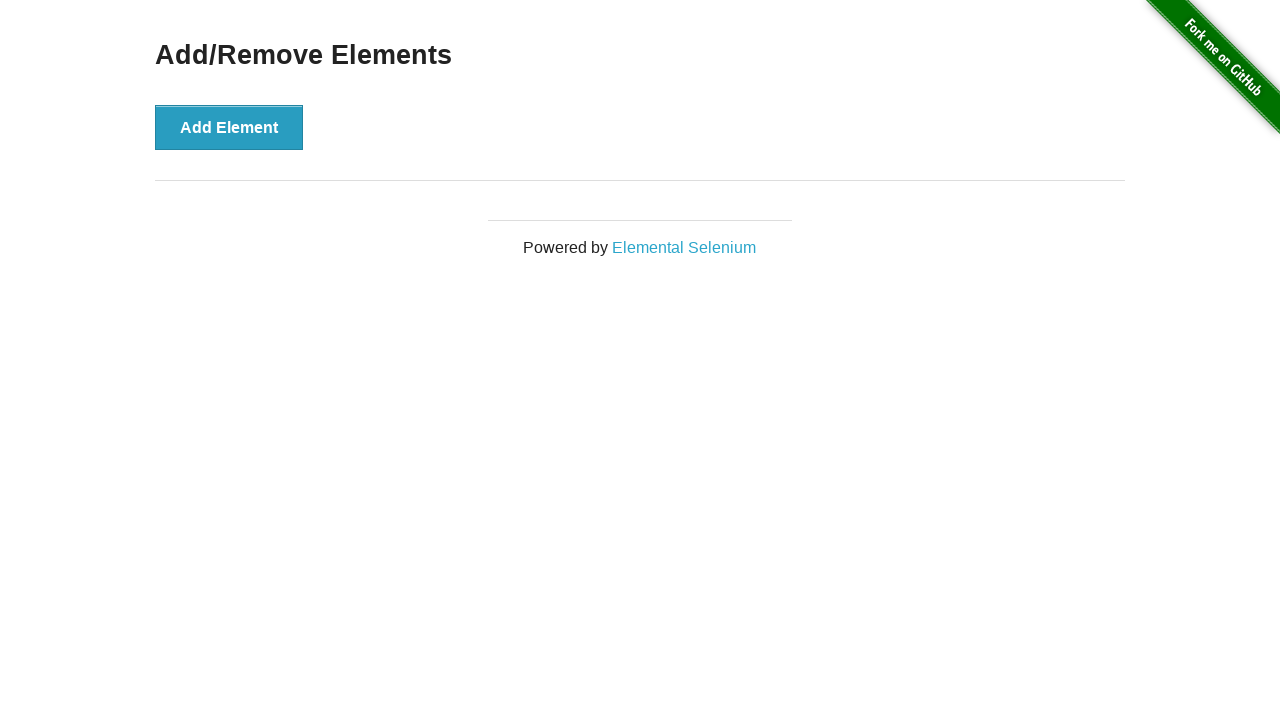

Verified page heading is still visible after deleting element
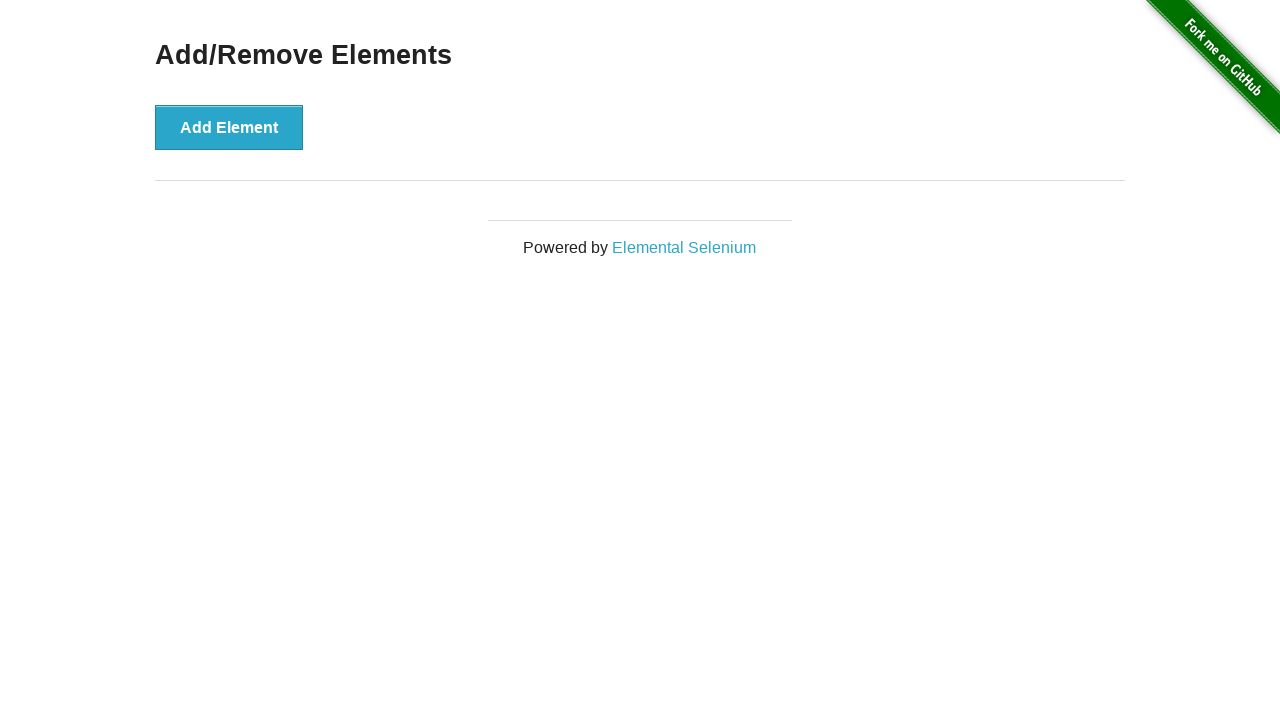

Verified heading text is 'Add/Remove Elements'
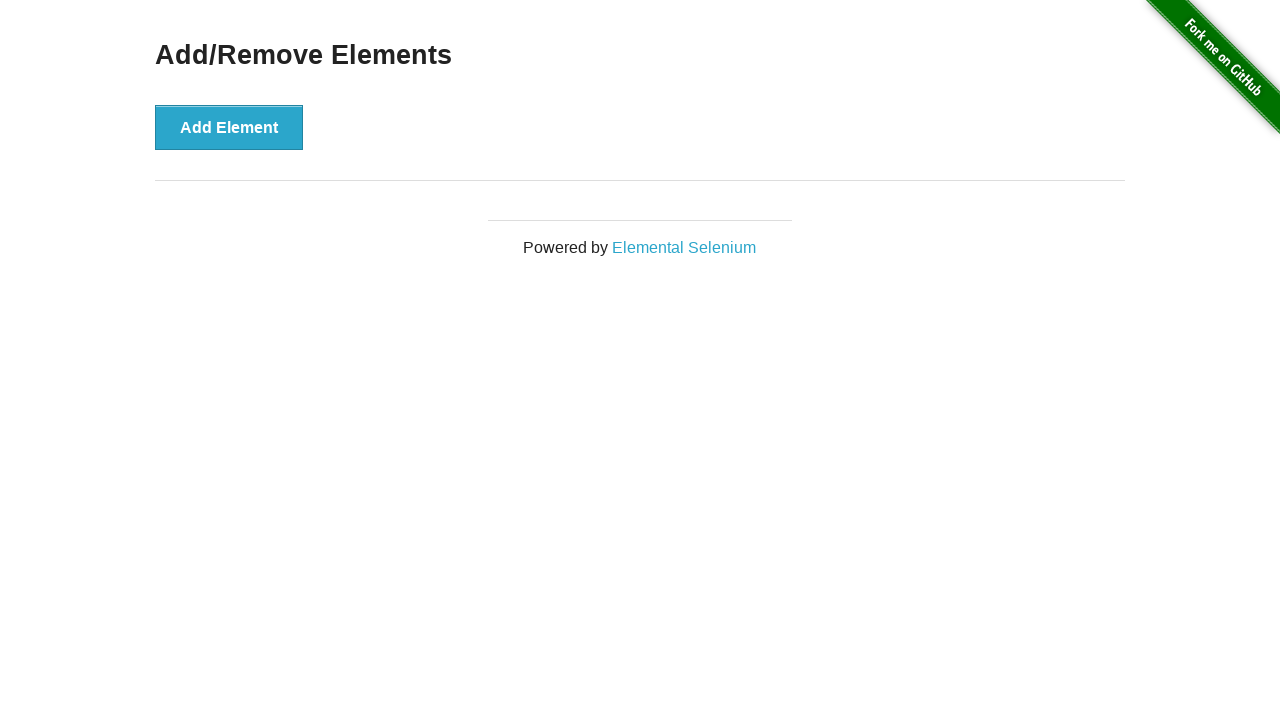

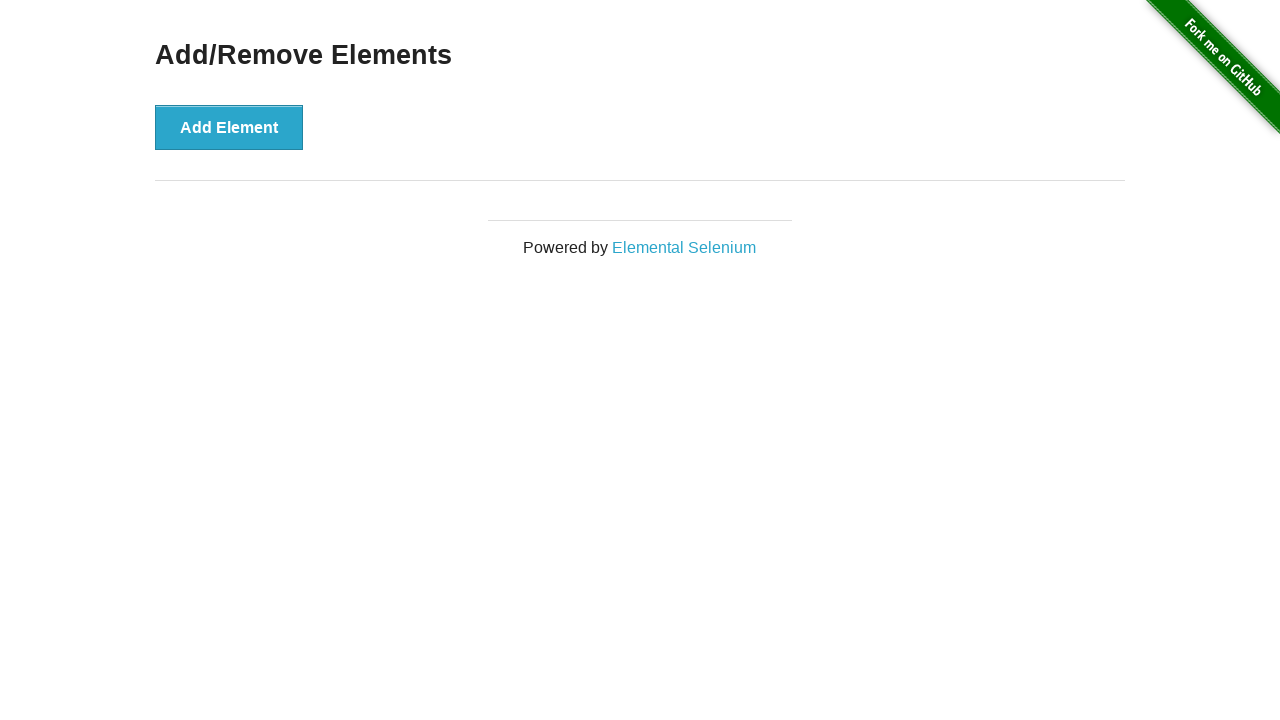